Navigates to Mars news page and waits for the news list content to load

Starting URL: https://data-class-mars.s3.amazonaws.com/Mars/index.html

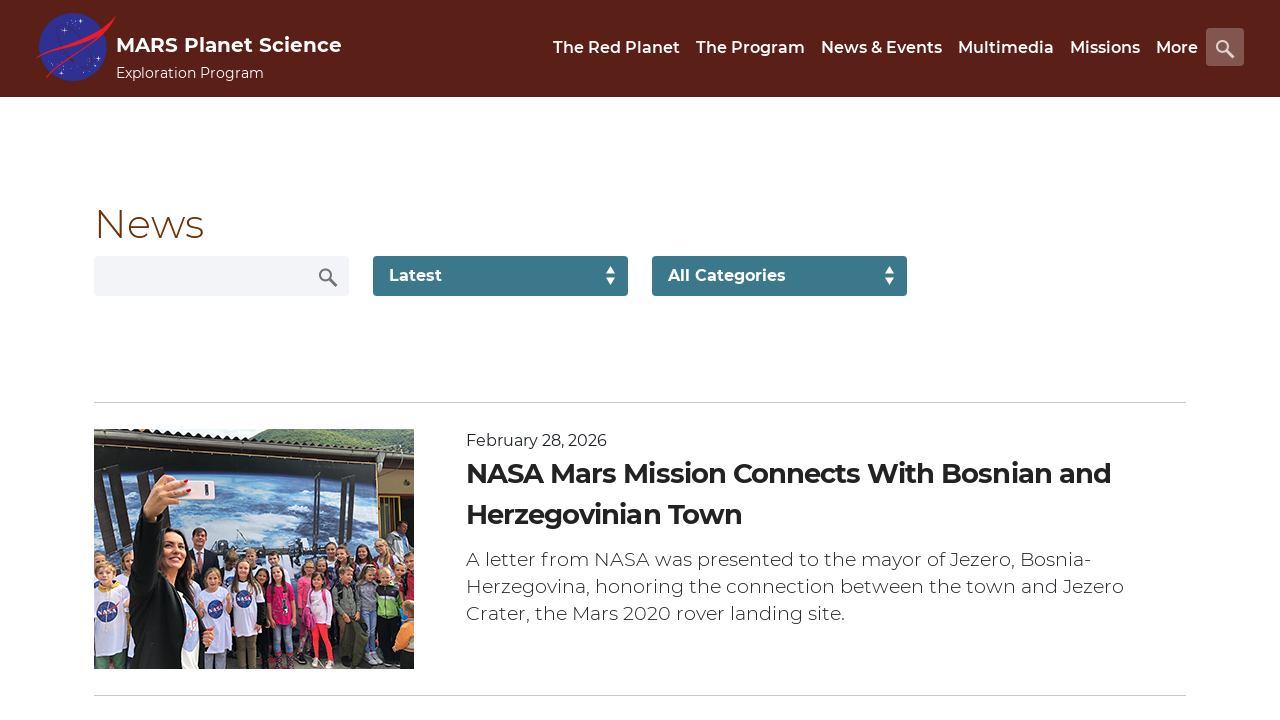

Navigated to Mars news page
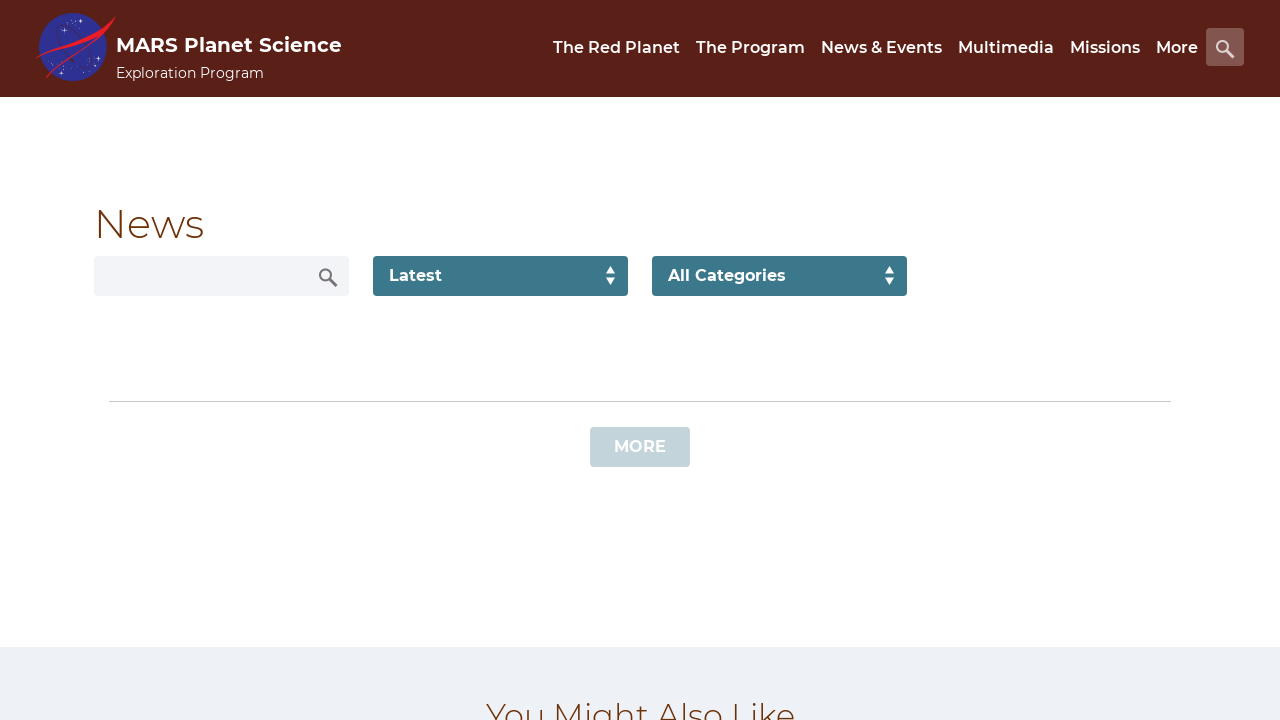

News list content loaded
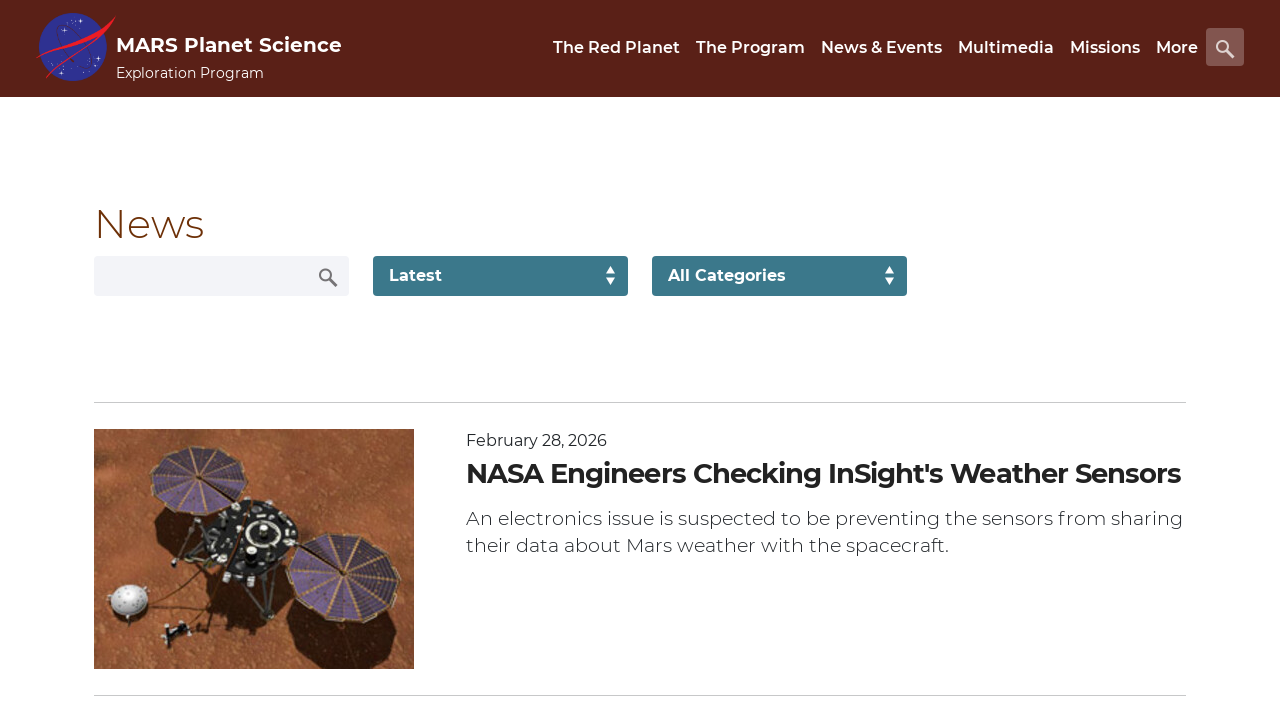

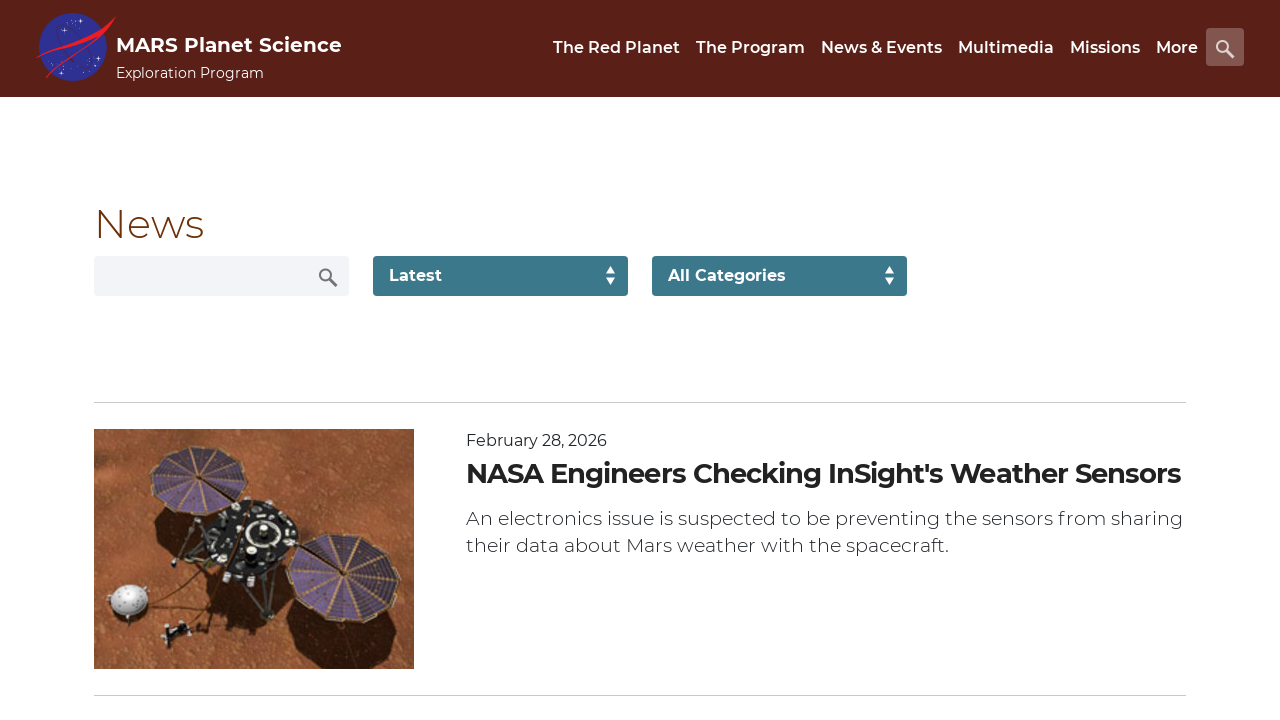